Navigates to Form Authentication page, enters invalid credentials, clicks login, and verifies the error message contains expected text

Starting URL: https://the-internet.herokuapp.com/

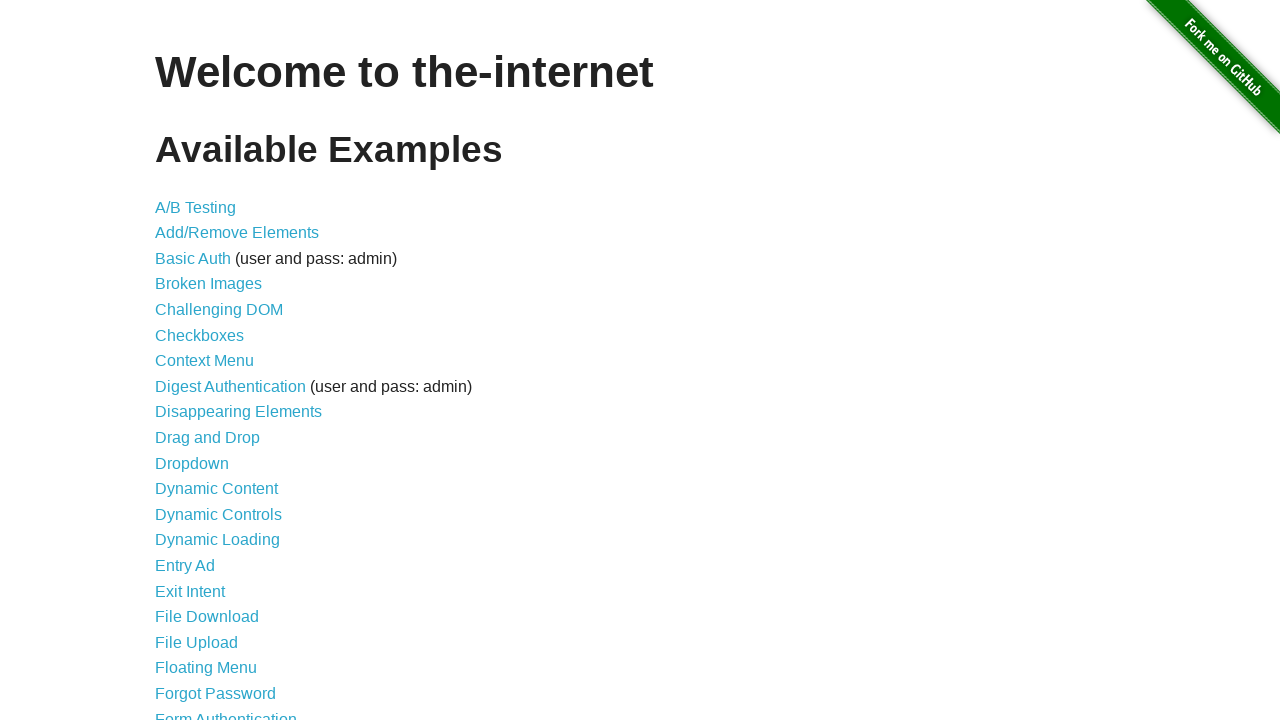

Clicked on Form Authentication link at (226, 712) on text=Form Authentication
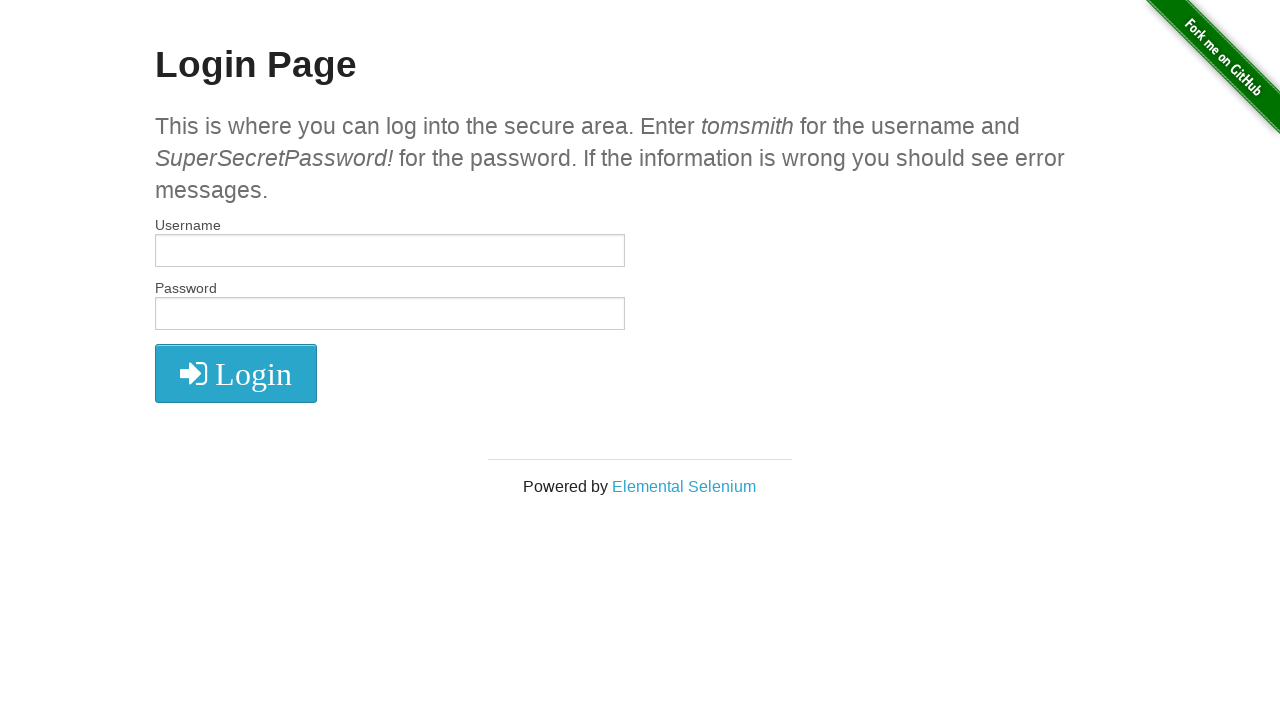

Entered invalid username 'alabala' on input[name='username']
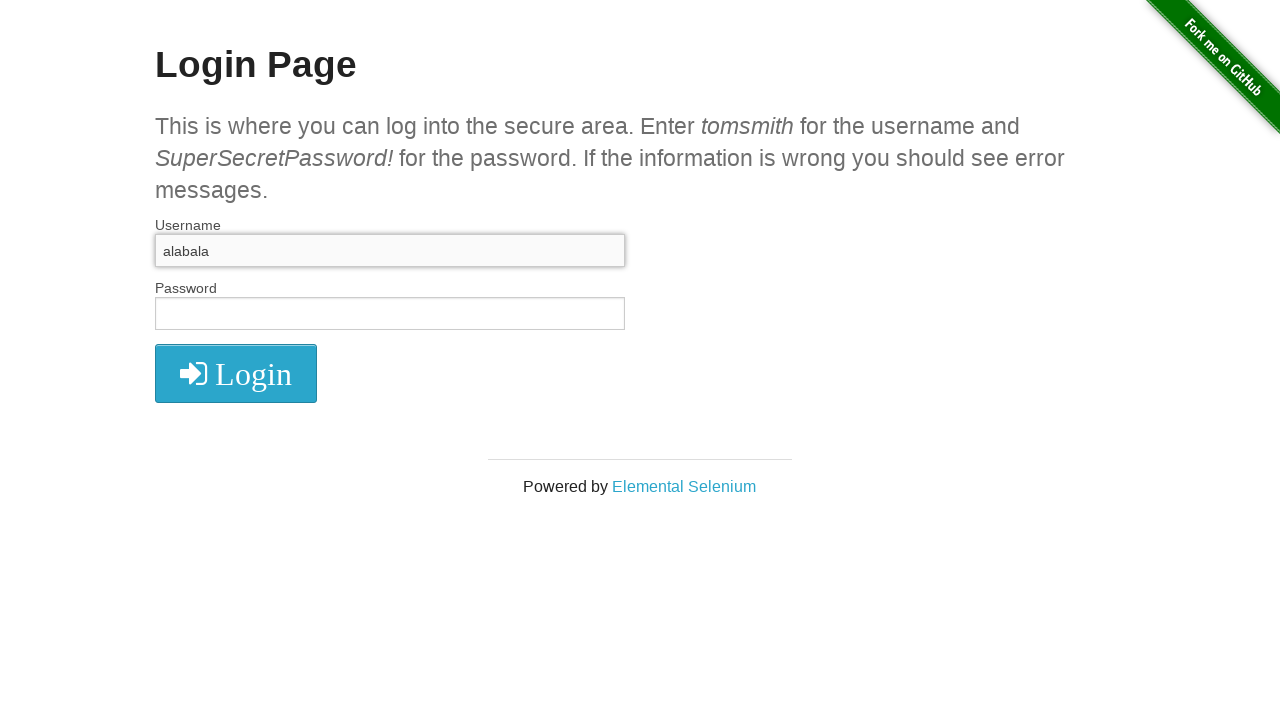

Entered invalid password 'alabala' on input[name='password']
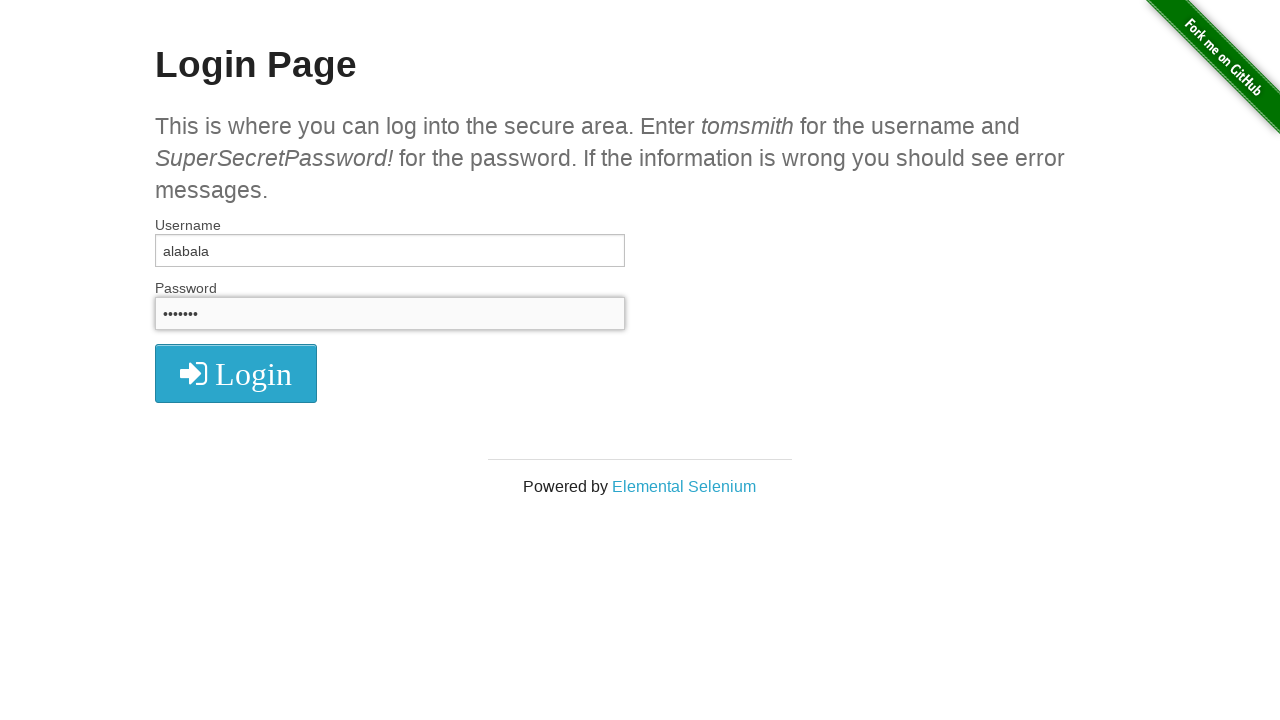

Clicked login button at (236, 373) on button[type='submit']
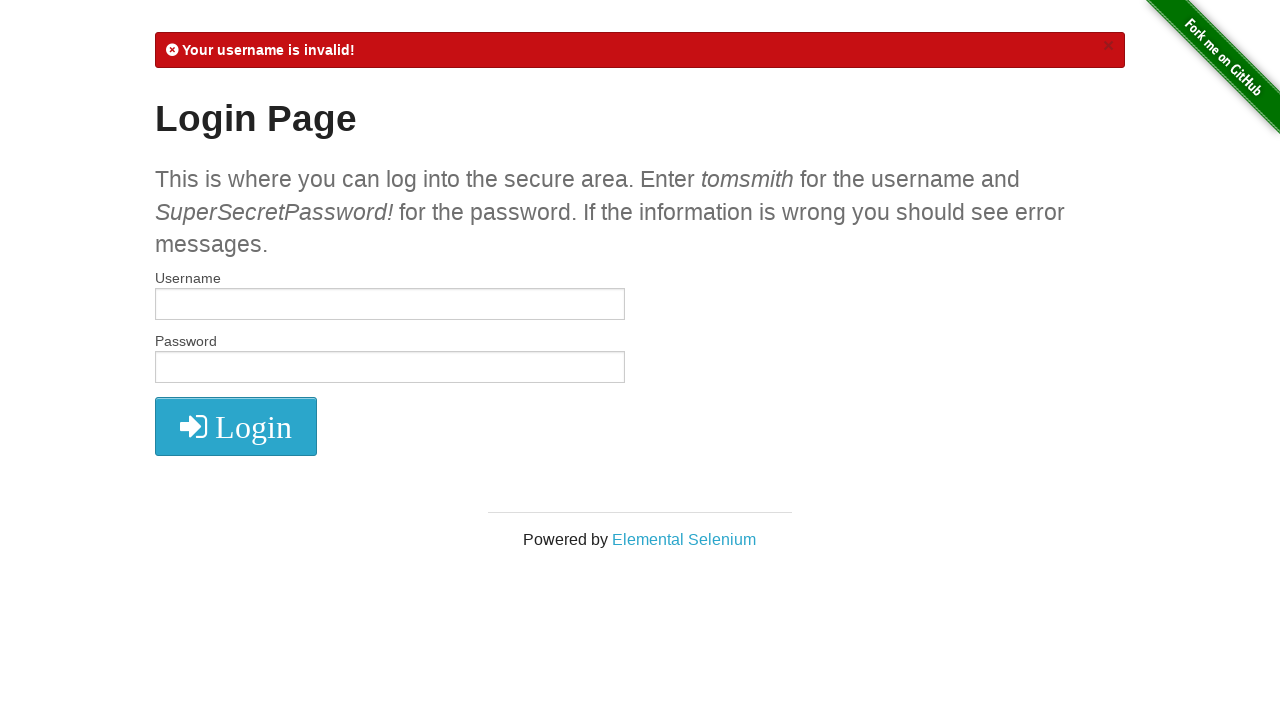

Verified error message contains 'Your username is invalid!'
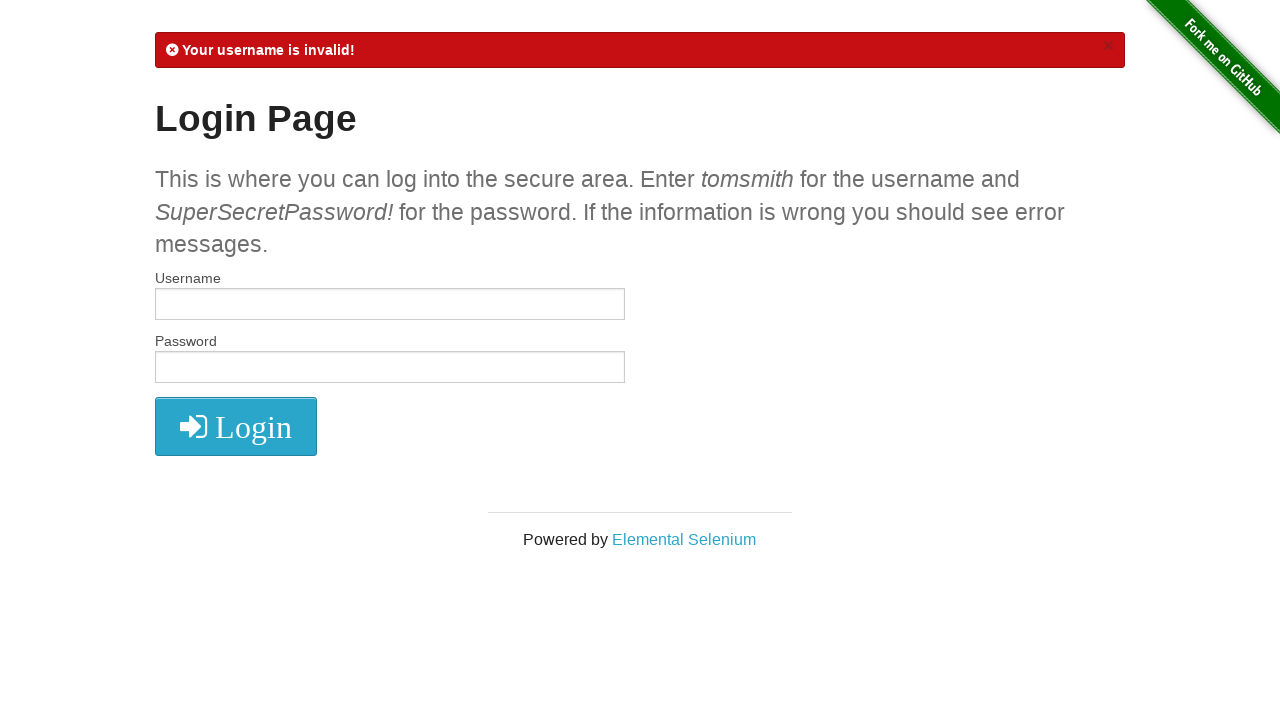

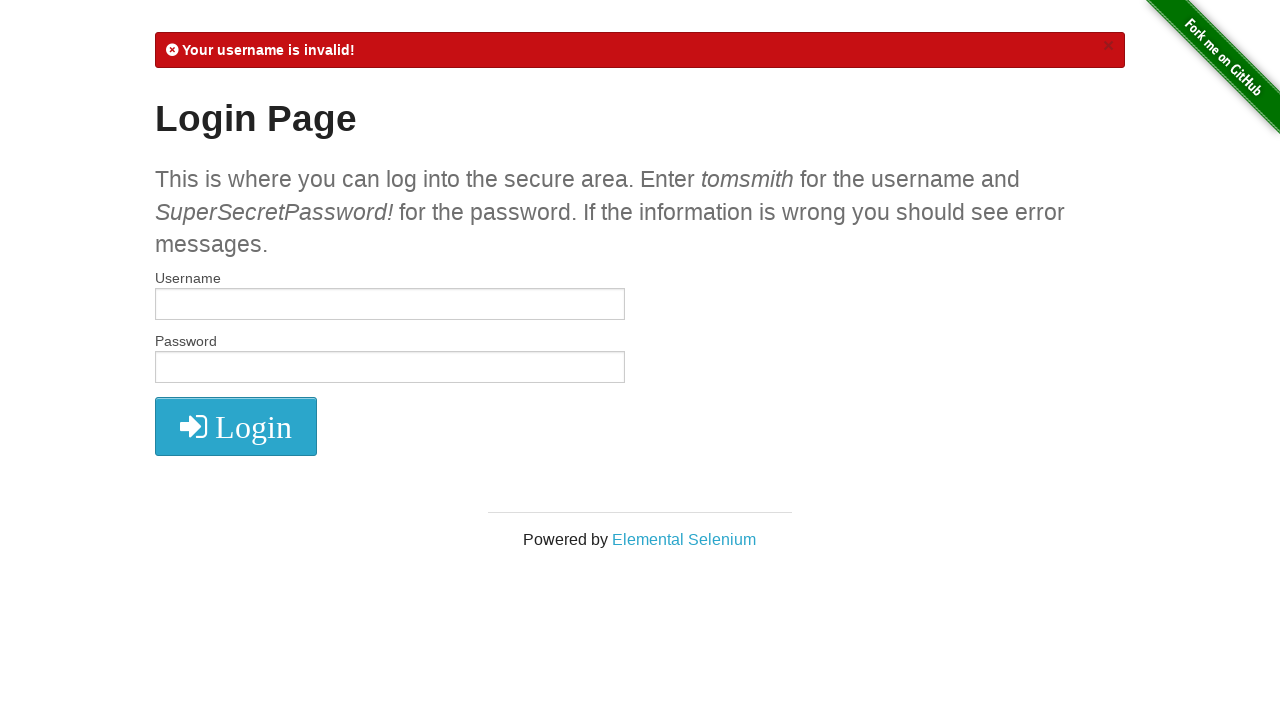